Solves a math captcha by extracting a value from an element attribute, calculating the result, and submitting a form with checkboxes

Starting URL: http://suninjuly.github.io/get_attribute.html

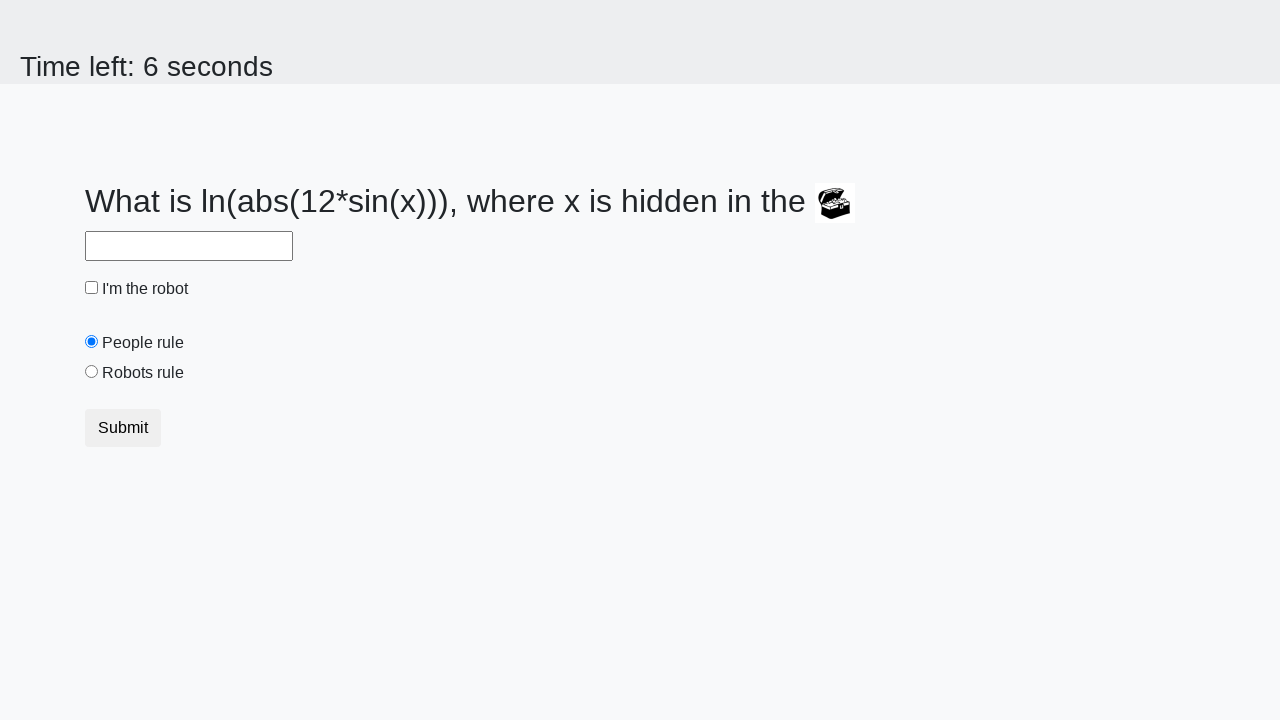

Located treasure box element
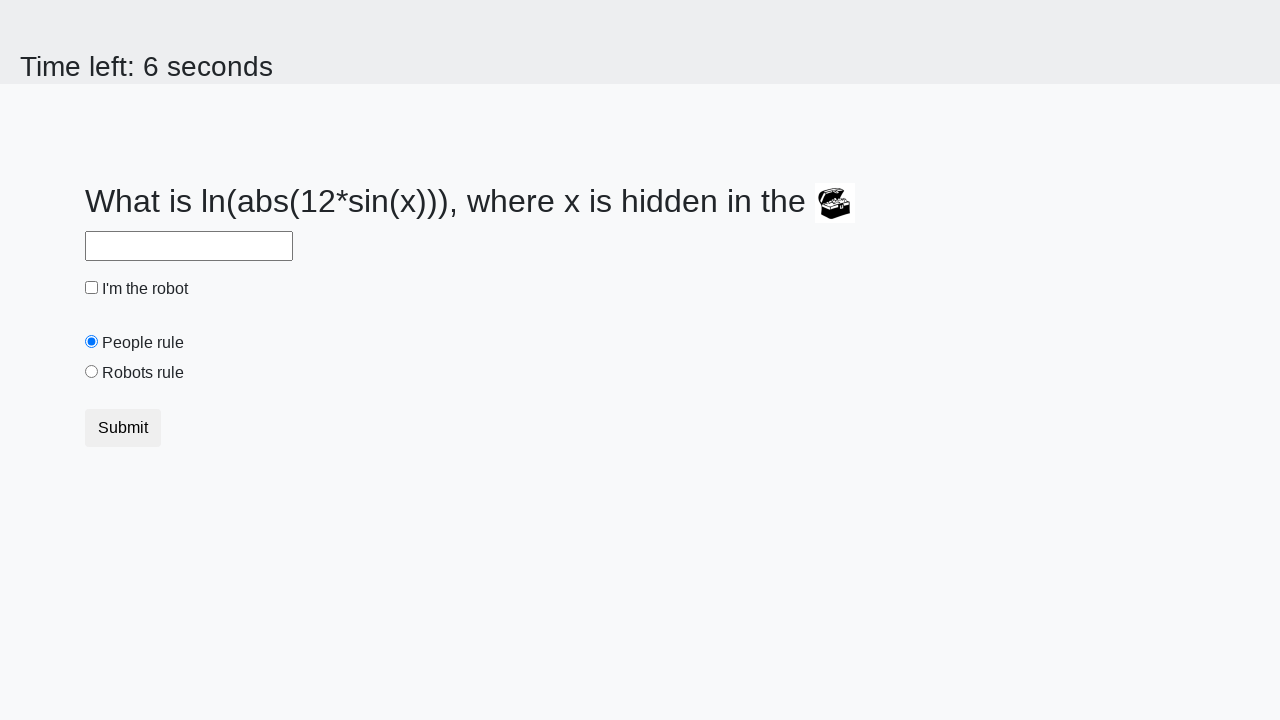

Extracted valuex attribute from treasure box: 607
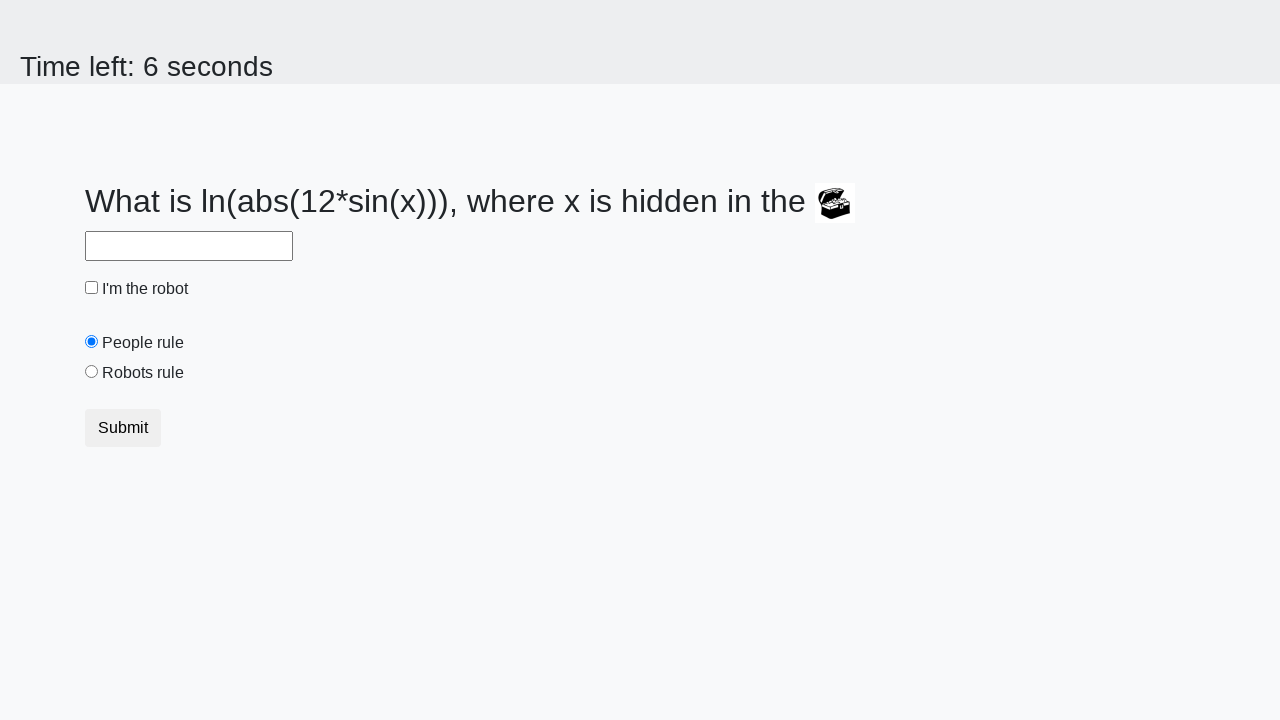

Filled answer field with calculated result: 2.011755335774452 on #answer
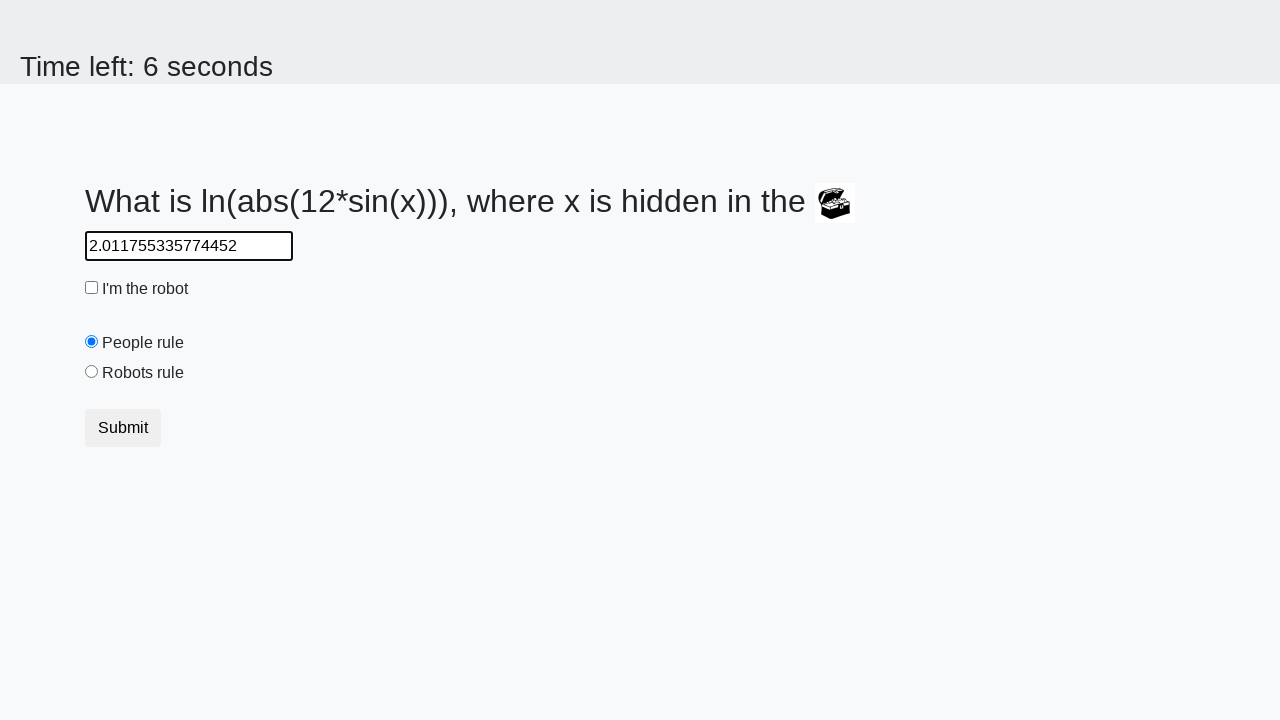

Clicked robot checkbox at (92, 288) on #robotCheckbox
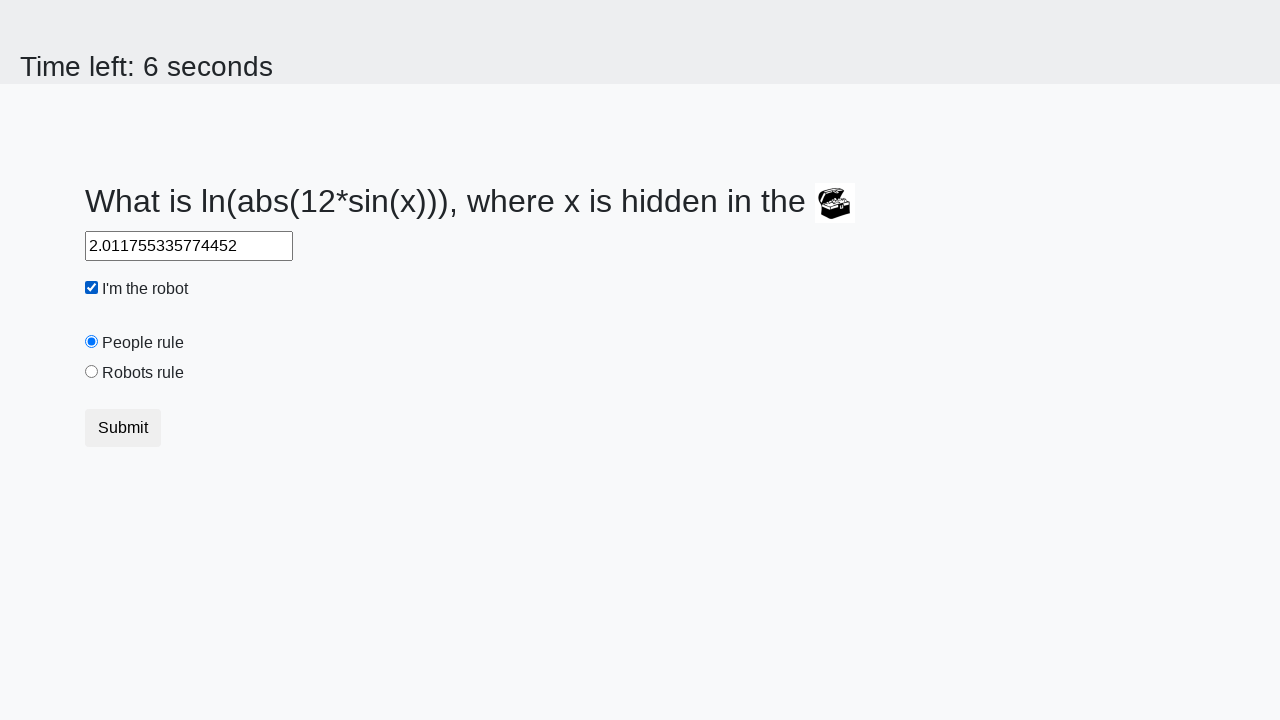

Clicked robots rule radio button at (92, 372) on #robotsRule
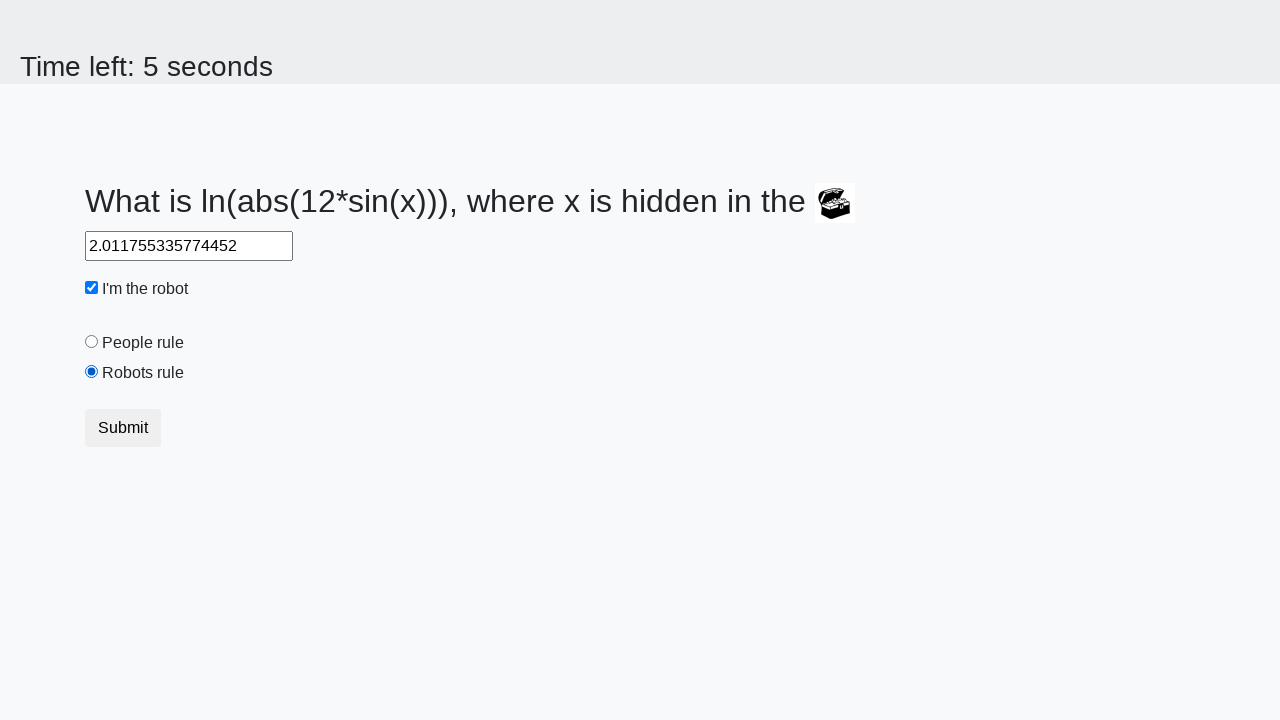

Submitted the form at (123, 428) on [type='submit']
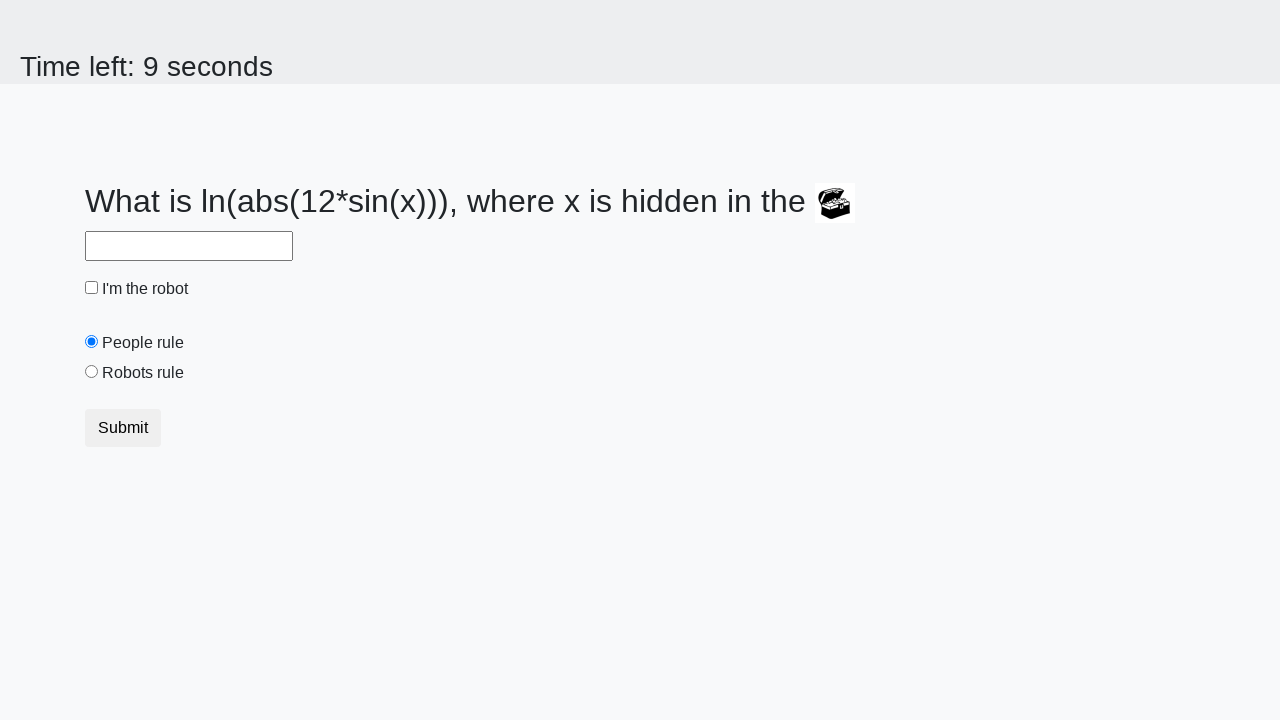

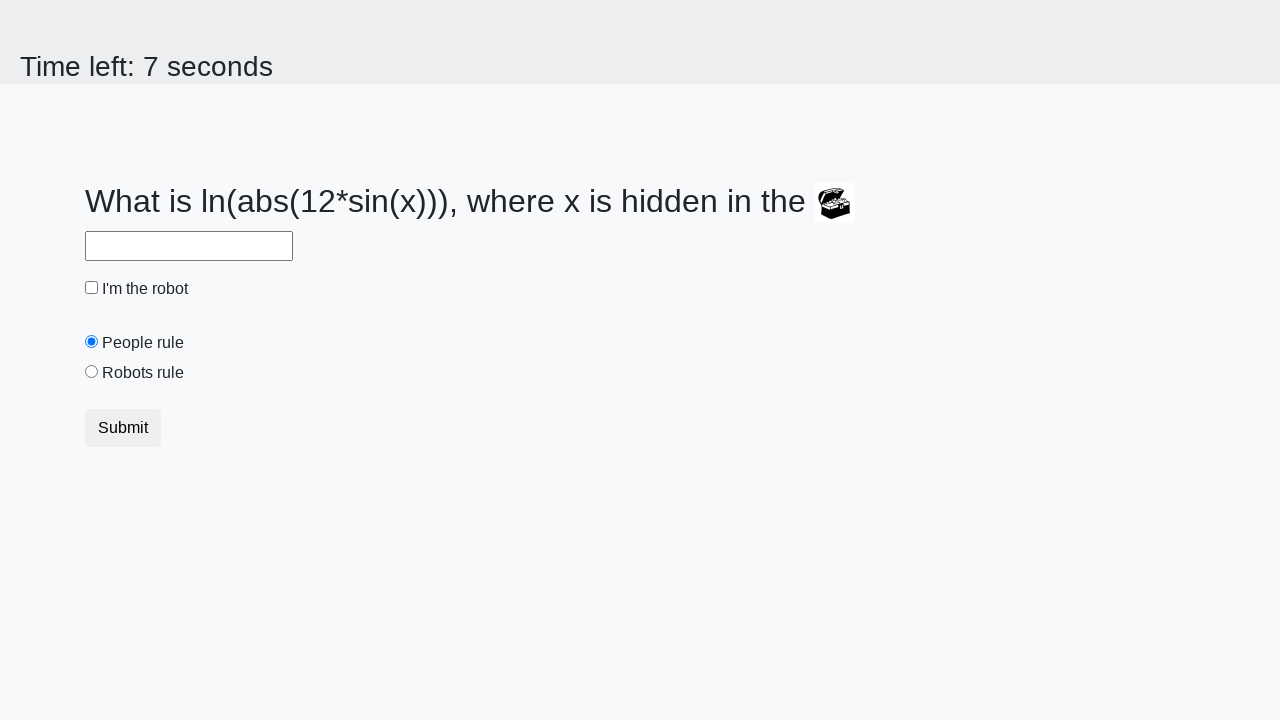